Tests that clicking login button with empty credentials shows "Username is required" error message

Starting URL: https://www.saucedemo.com/

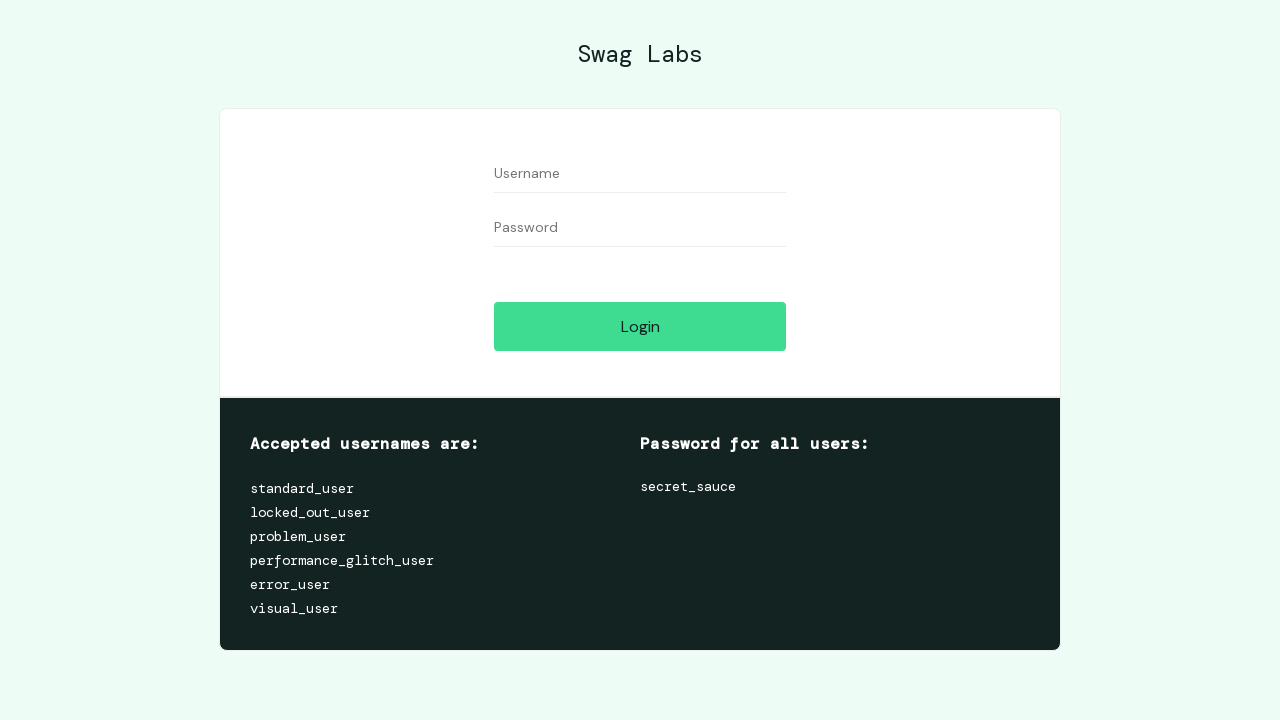

Navigated to Sauce Demo login page
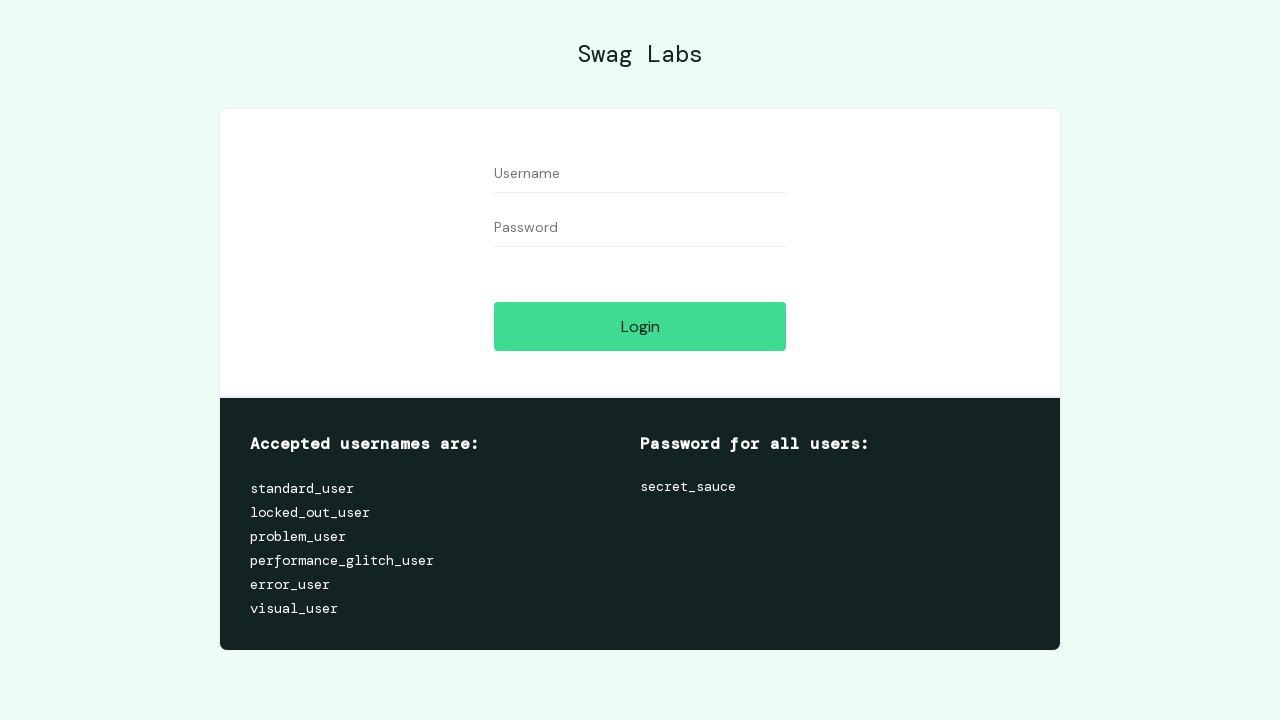

Clicked login button with empty credentials at (640, 326) on #login-button
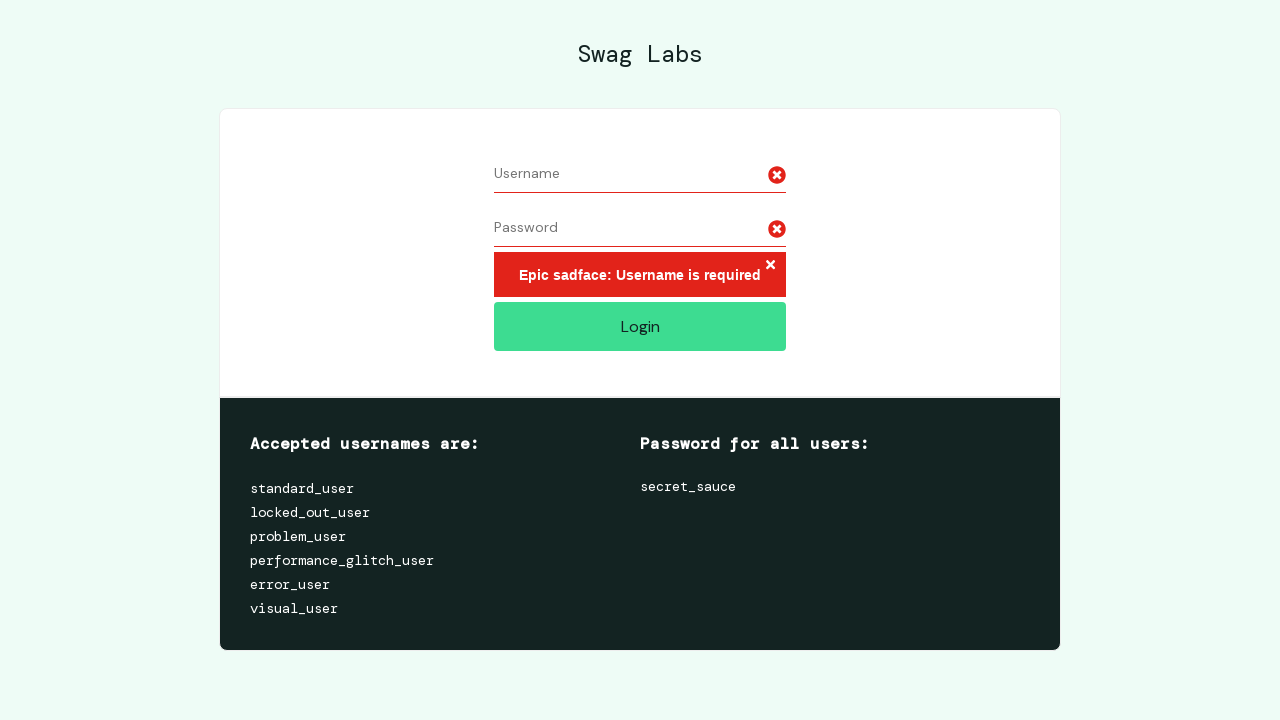

Error message appeared - 'Username is required'
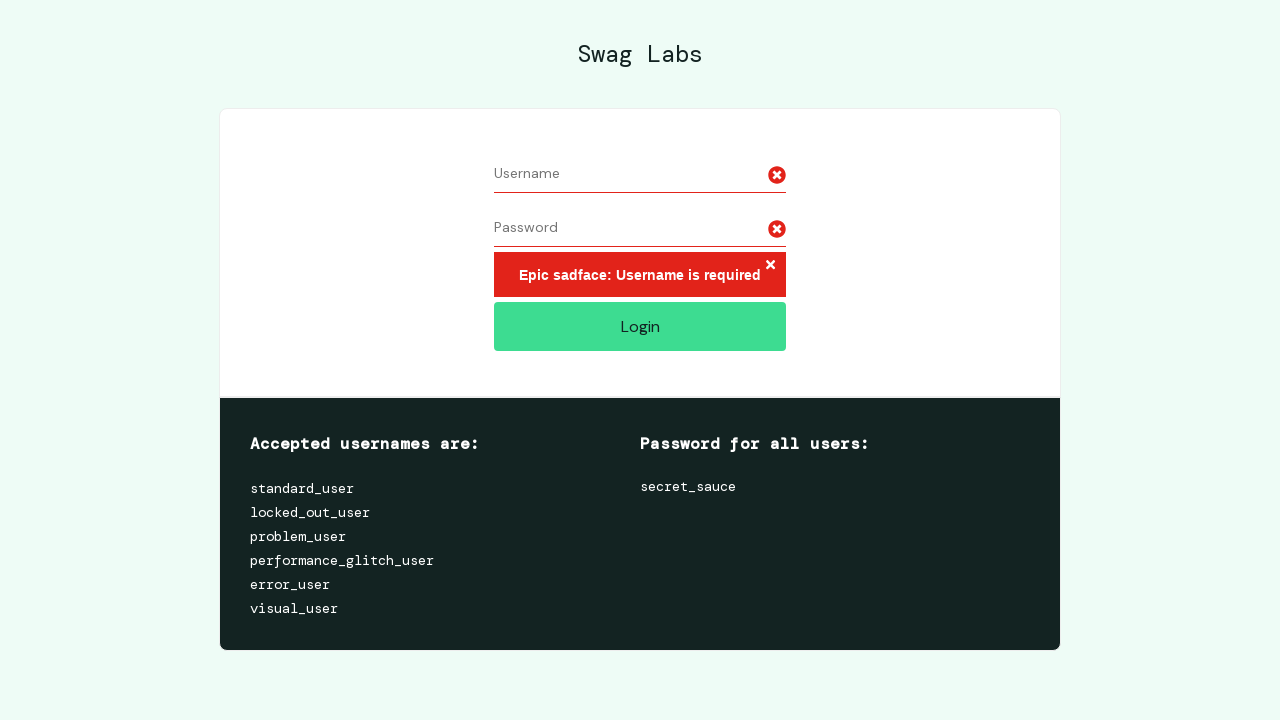

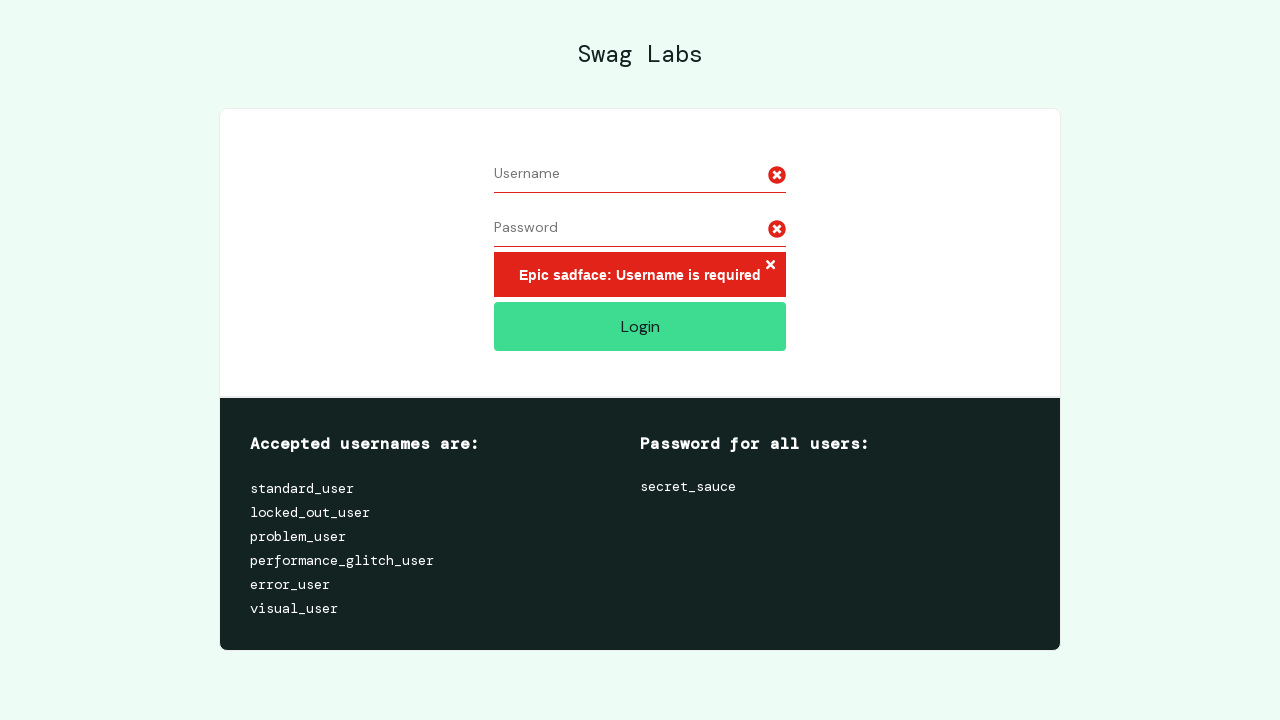